Checks if the submit button is enabled on the get a quote form

Starting URL: https://www.pixlogix.com/get-a-quote/

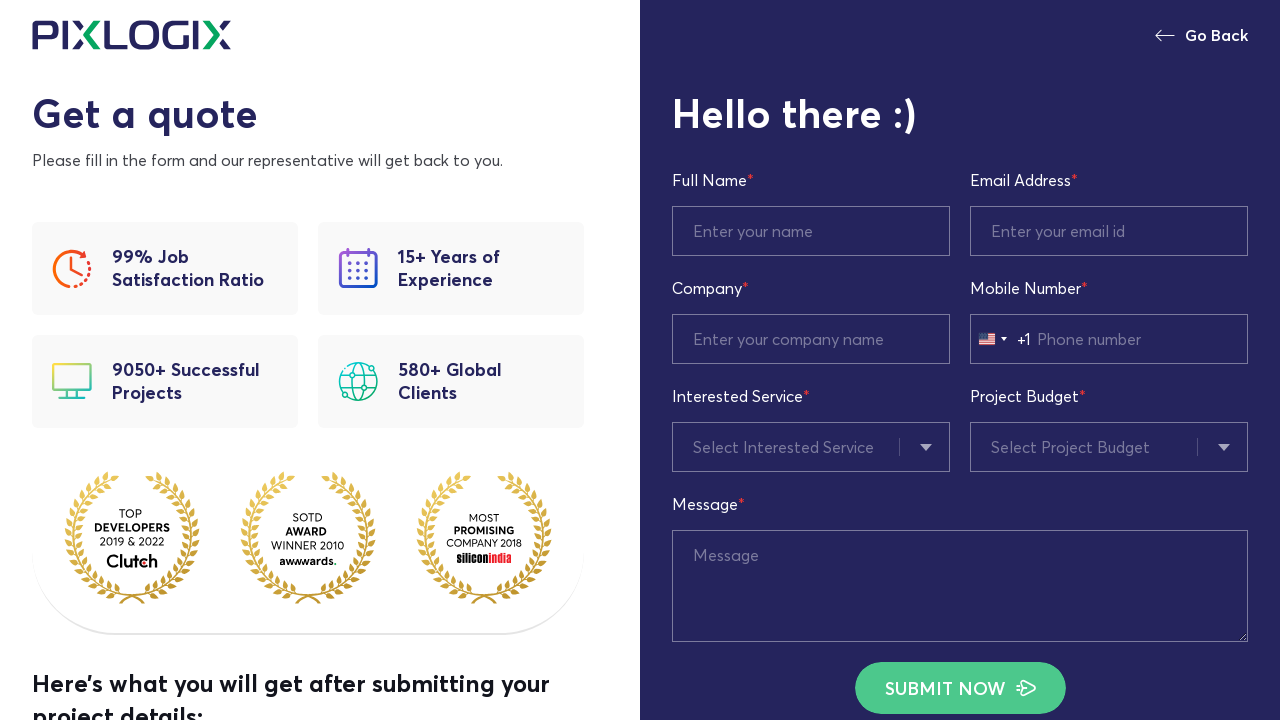

Navigated to get a quote form page
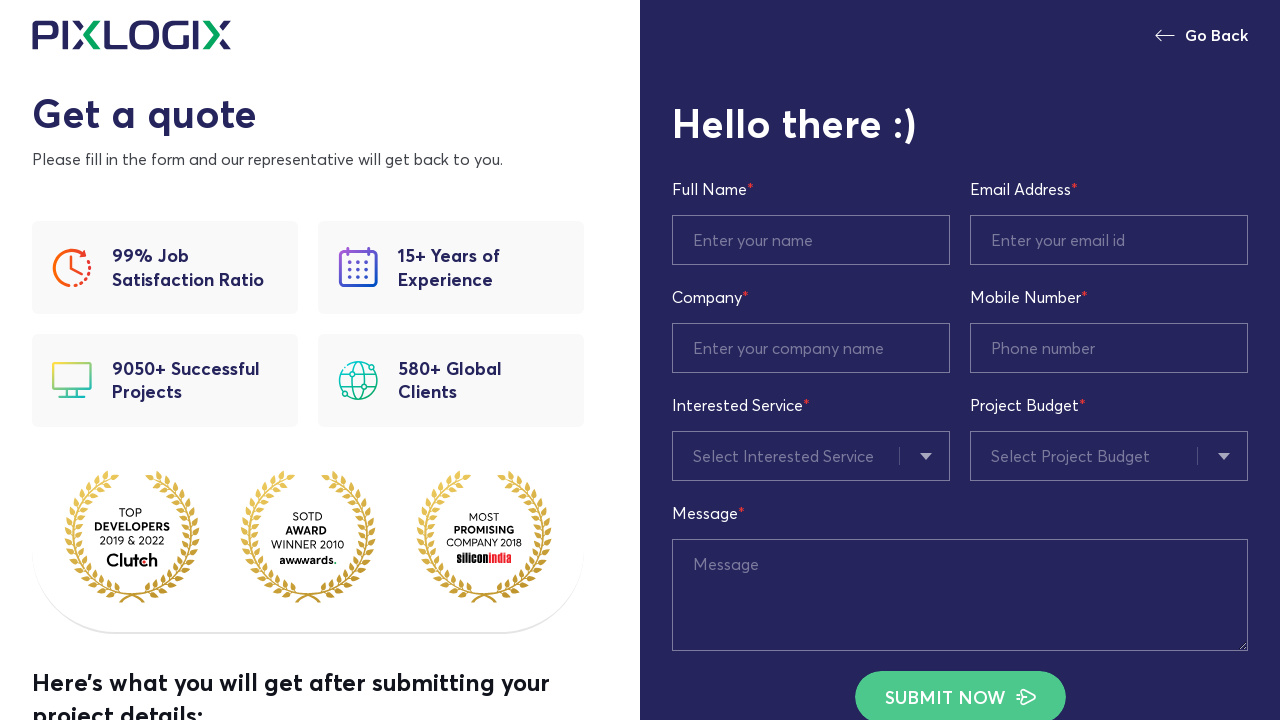

Located submit button on the form
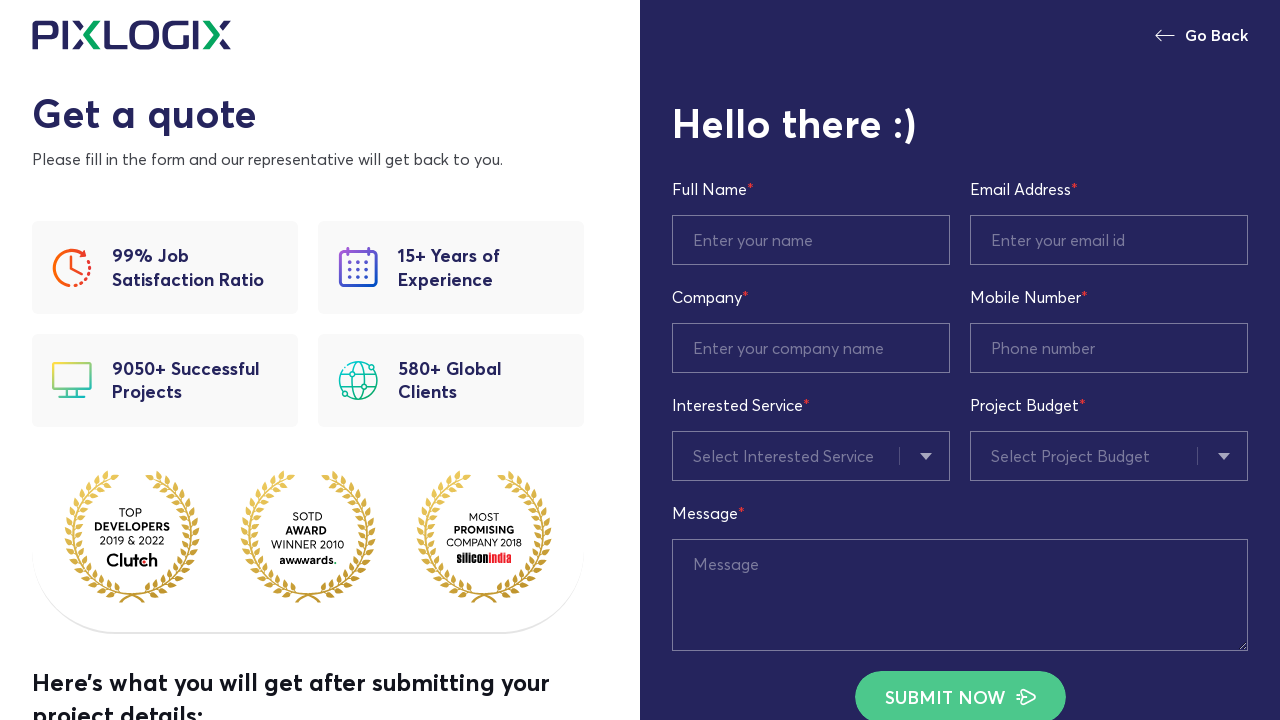

Checked if submit button is enabled: True
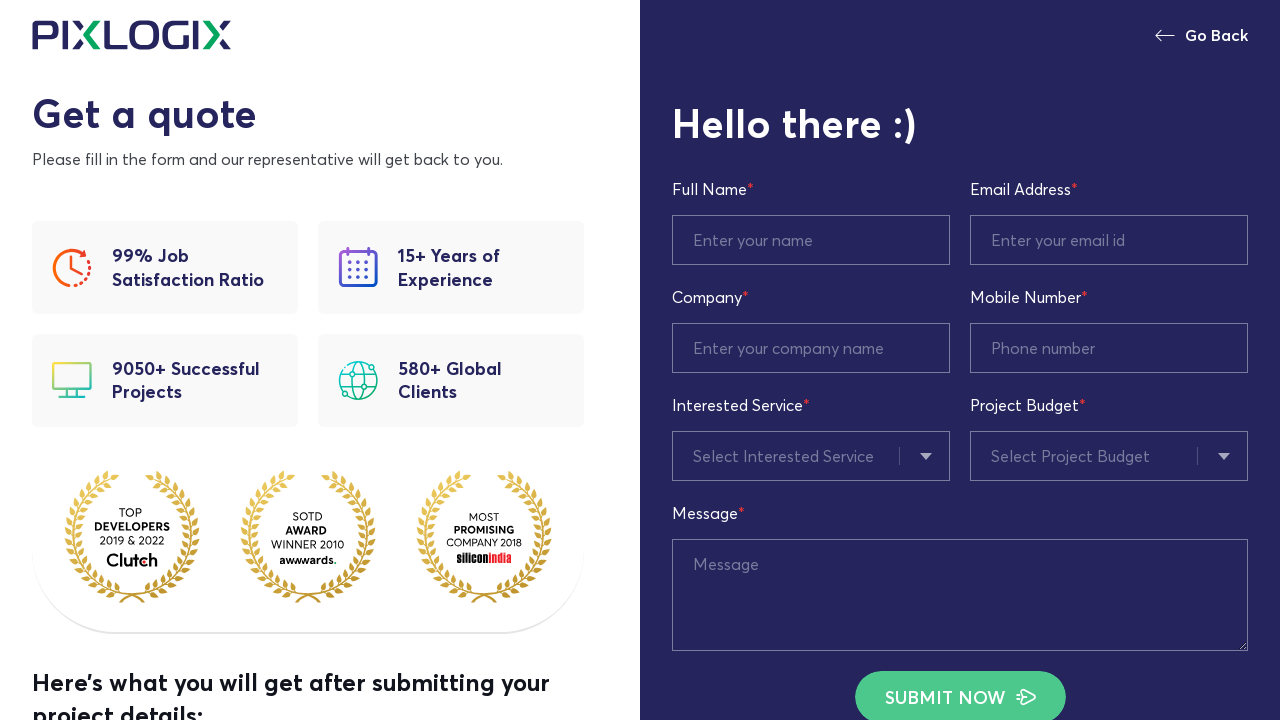

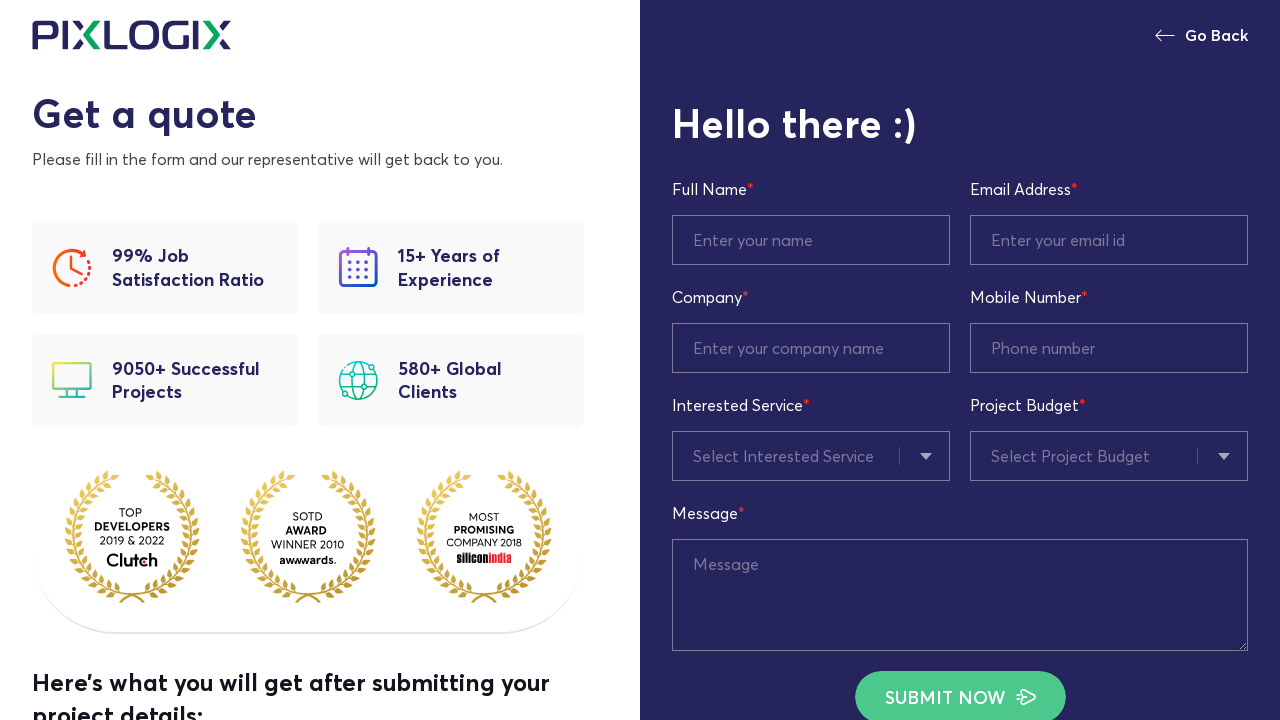